Tests clicking a button with a dynamic ID multiple times on a UI testing playground. The button is clicked once initially, then 3 more times in a loop to verify the dynamic ID handling.

Starting URL: http://uitestingplayground.com/dynamicid

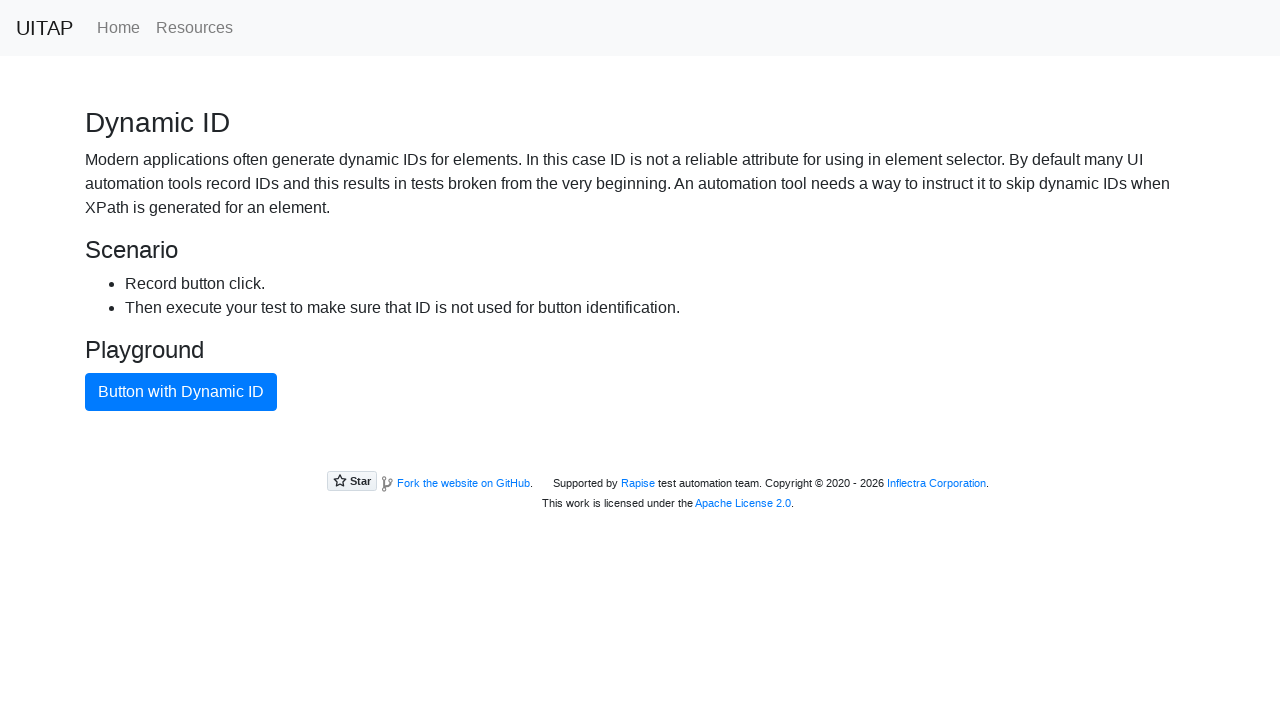

Clicked button with dynamic ID (first click) at (181, 392) on xpath=//button[text()="Button with Dynamic ID"]
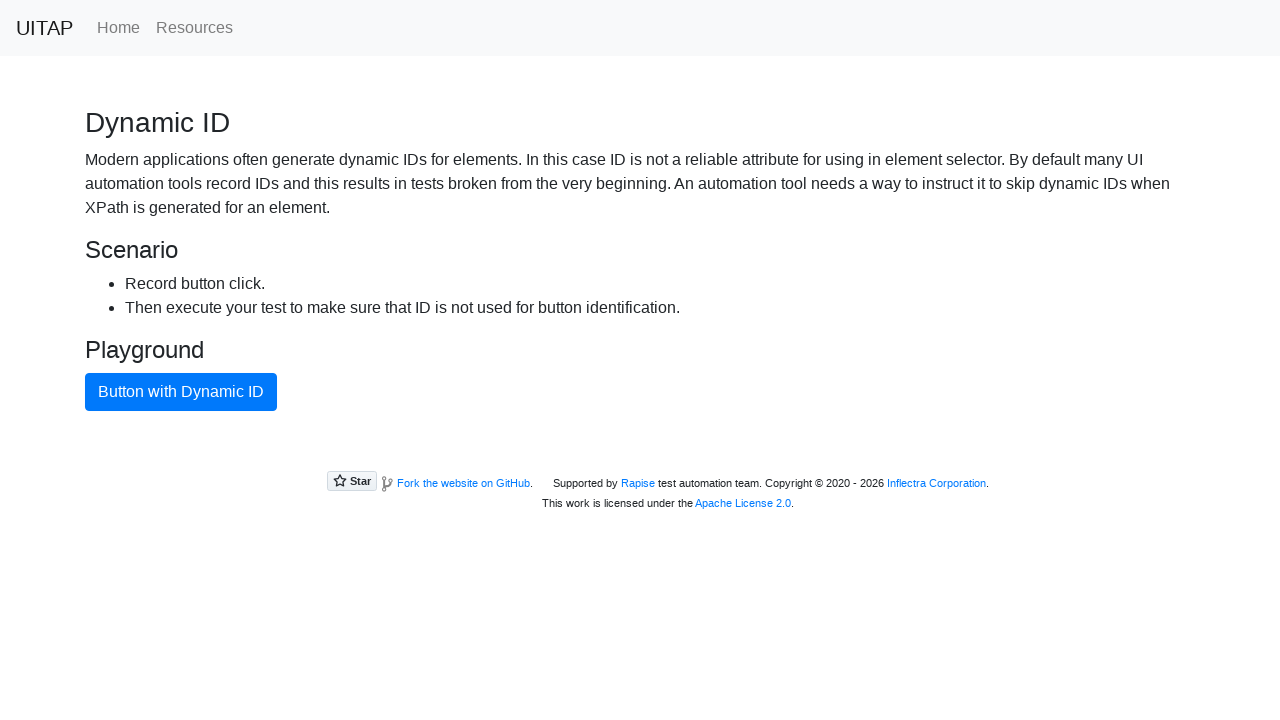

Clicked button with dynamic ID in loop iteration at (181, 392) on xpath=//button[text()="Button with Dynamic ID"]
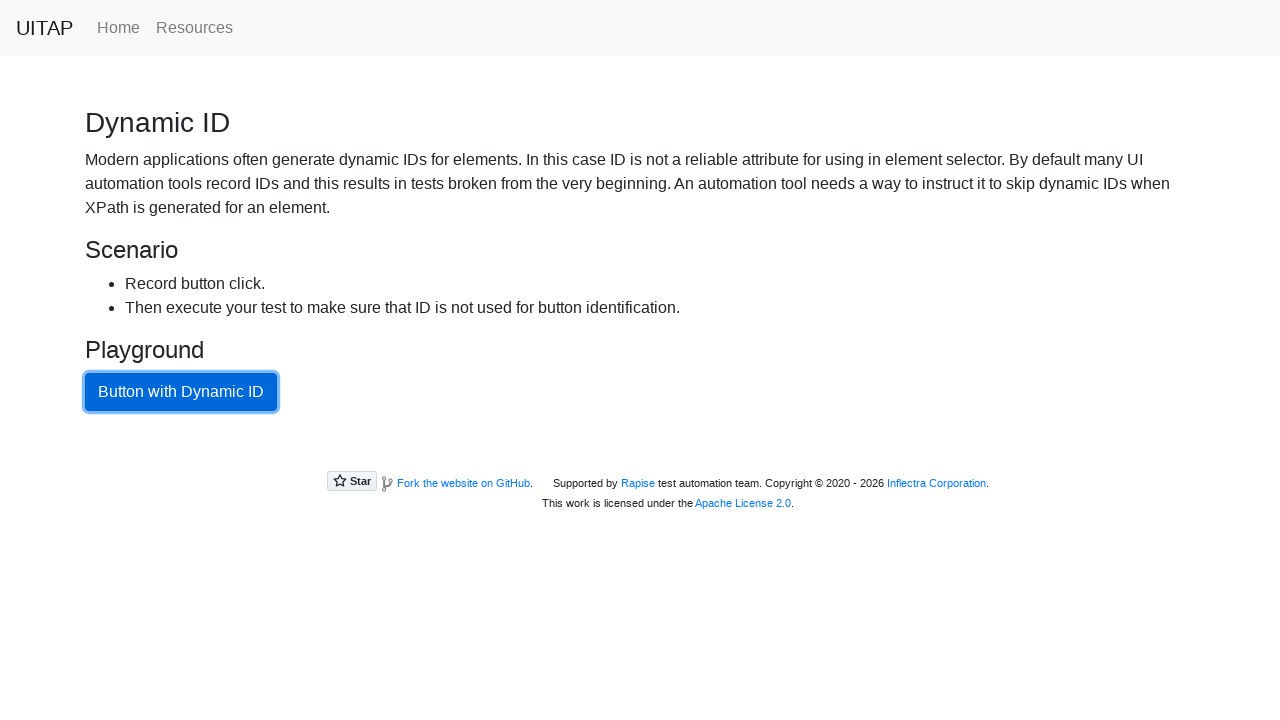

Waited 2 seconds between button clicks
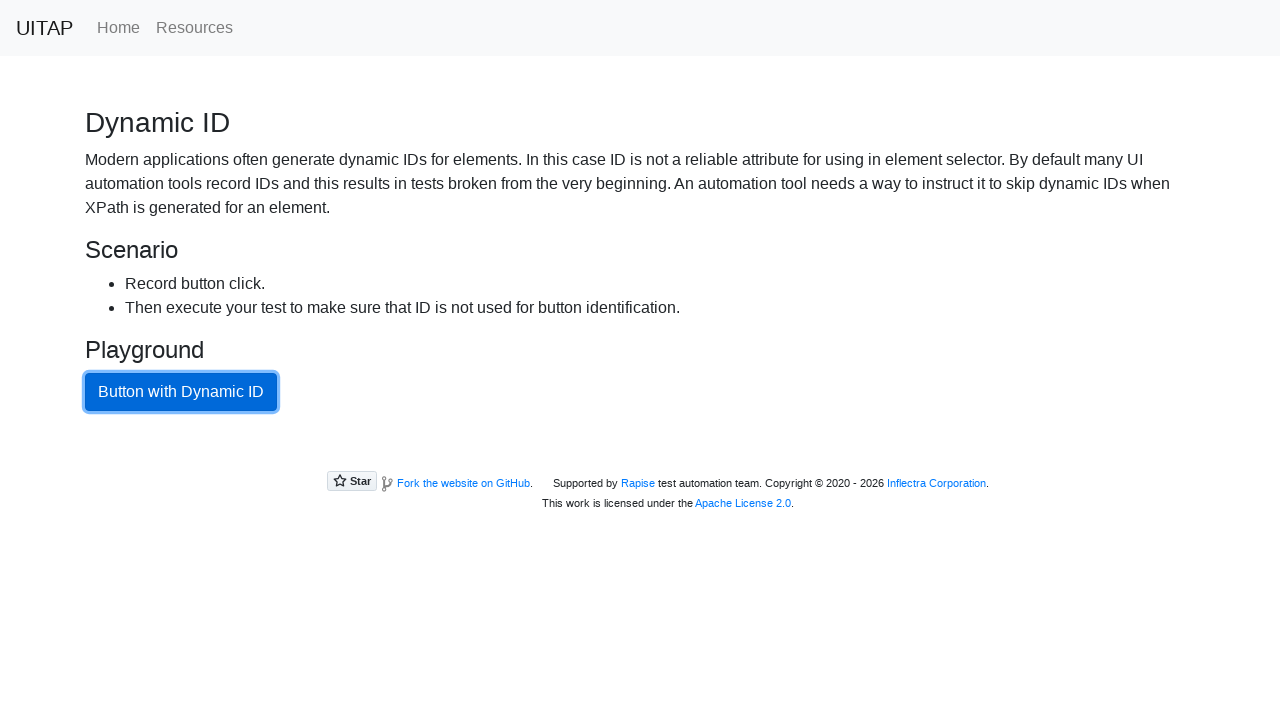

Clicked button with dynamic ID in loop iteration at (181, 392) on xpath=//button[text()="Button with Dynamic ID"]
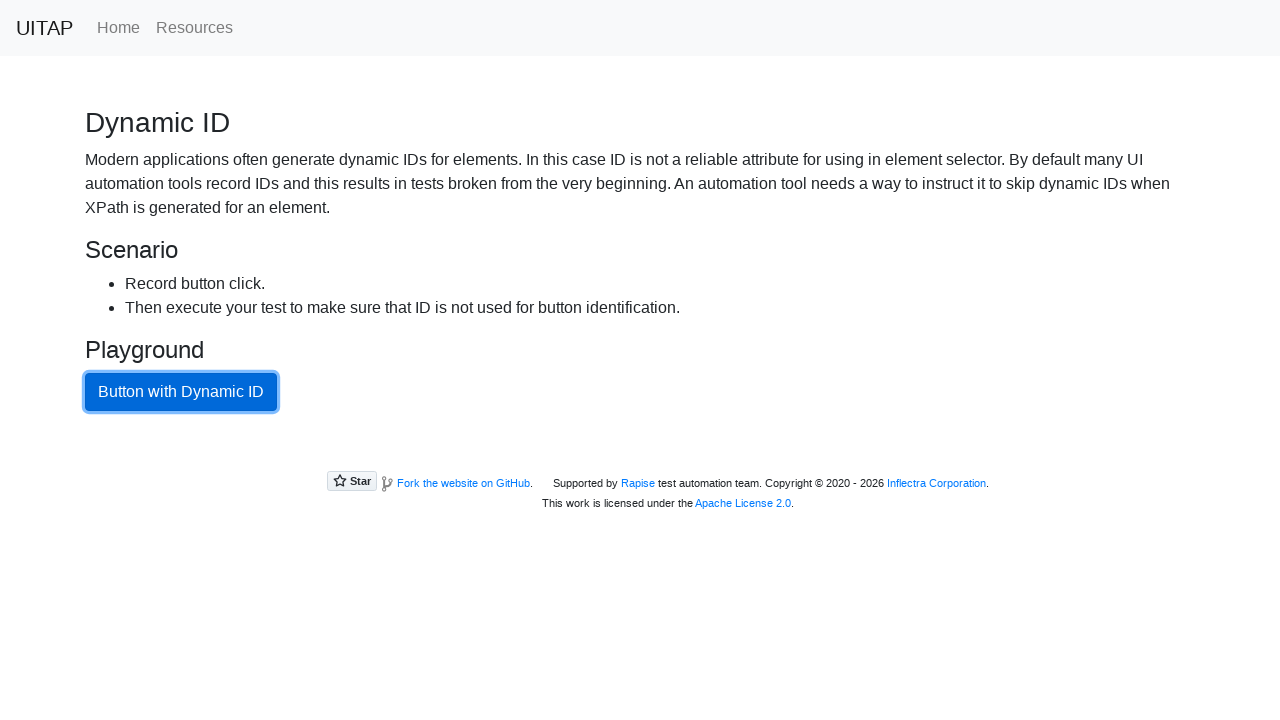

Waited 2 seconds between button clicks
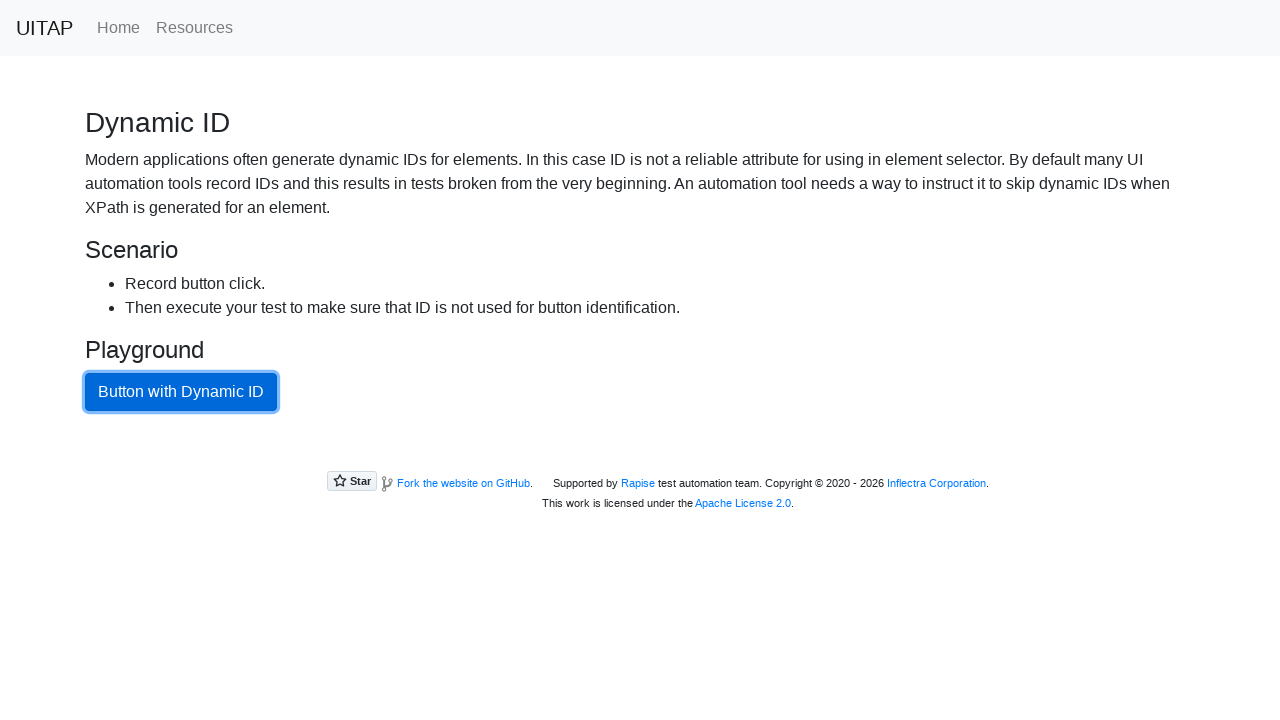

Clicked button with dynamic ID in loop iteration at (181, 392) on xpath=//button[text()="Button with Dynamic ID"]
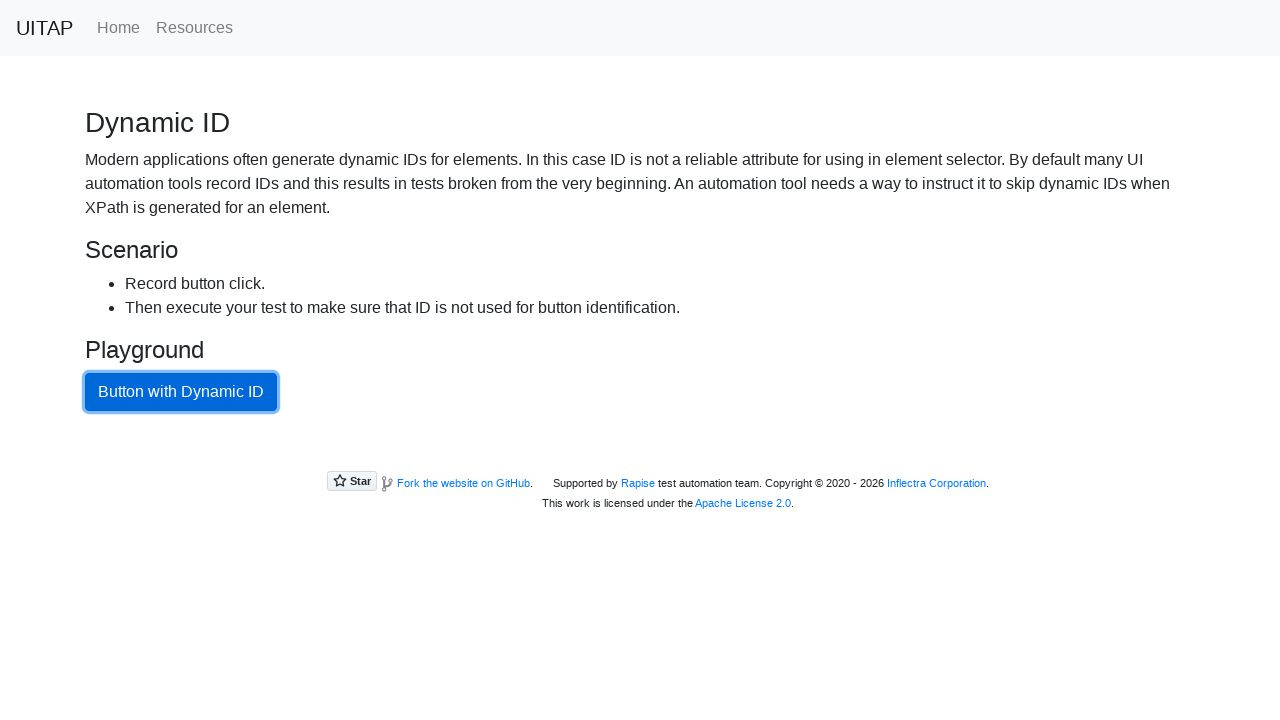

Waited 2 seconds between button clicks
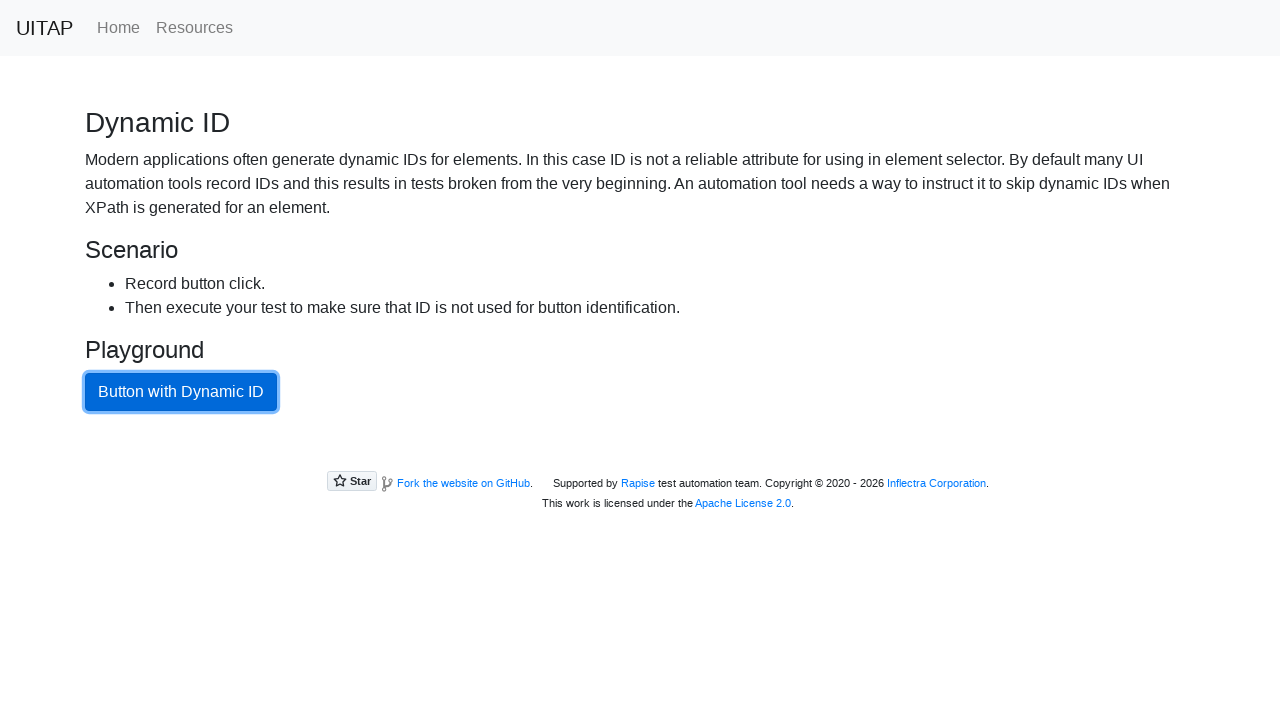

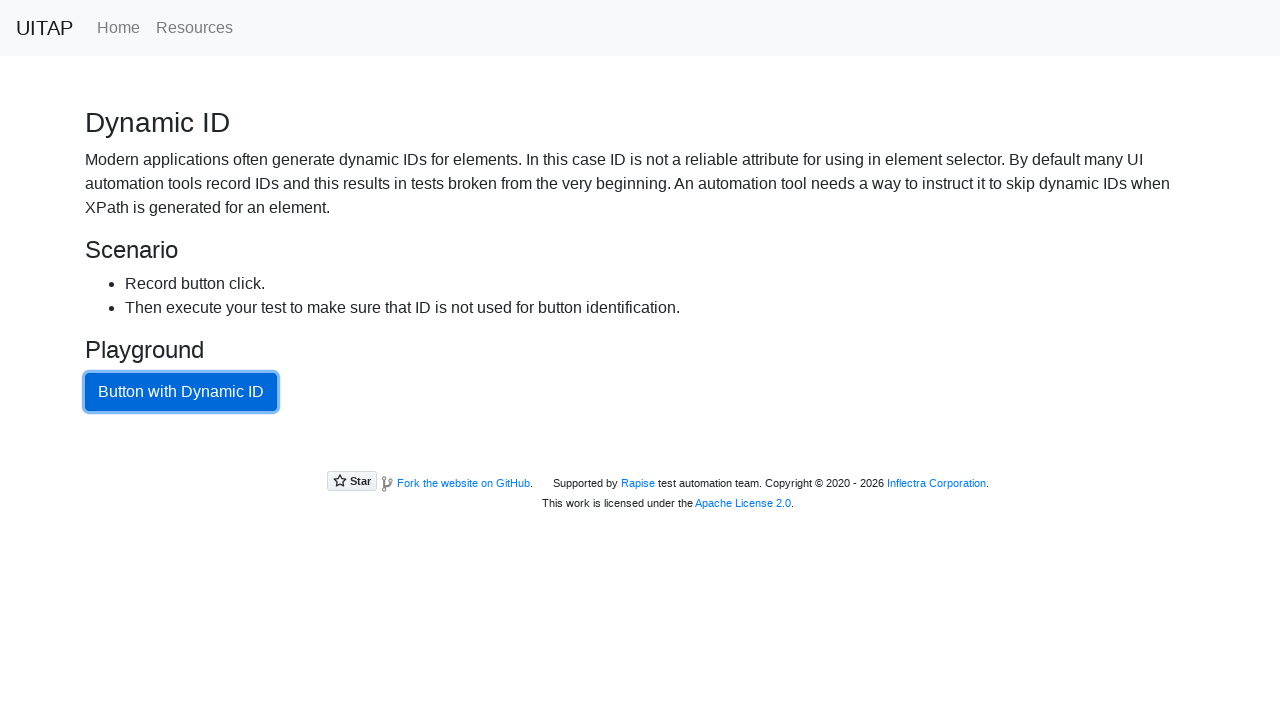